Tests right-click (context click) functionality by performing a context click action on a button element labeled "Double-Click Me To See Alert"

Starting URL: http://only-testing-blog.blogspot.com/2014/09/selectable.html

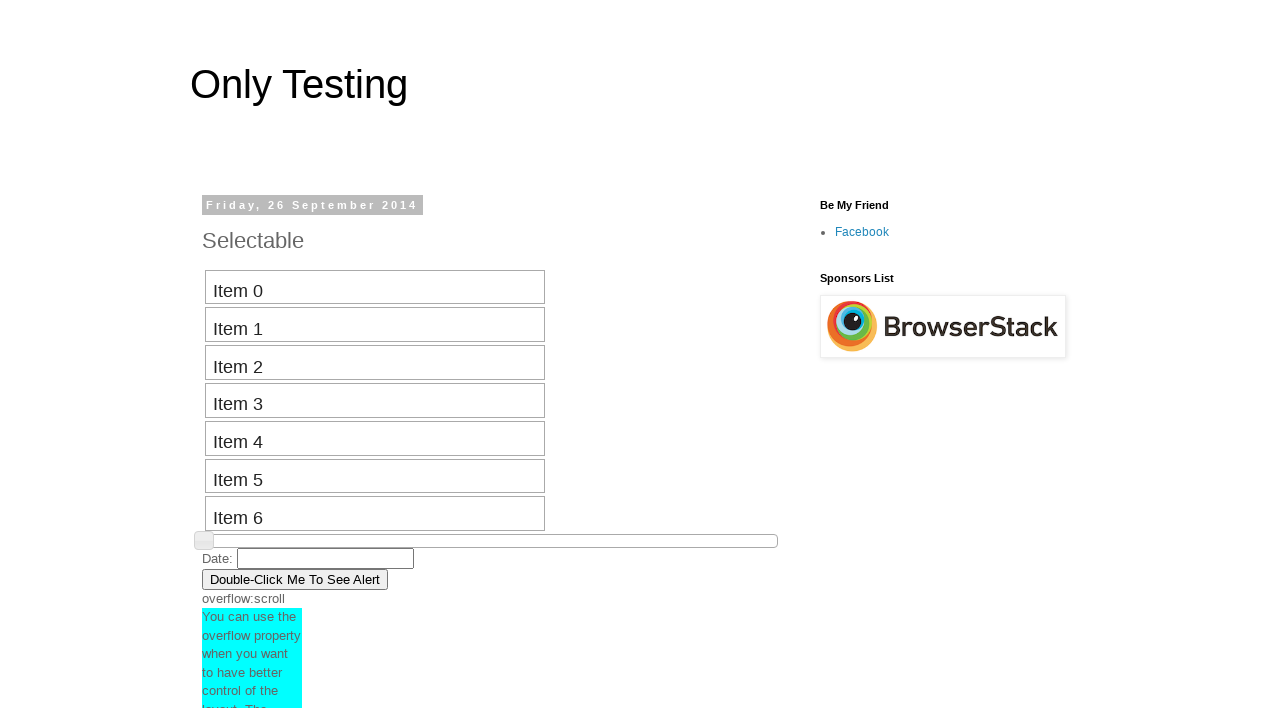

Waited for page to load (2000ms)
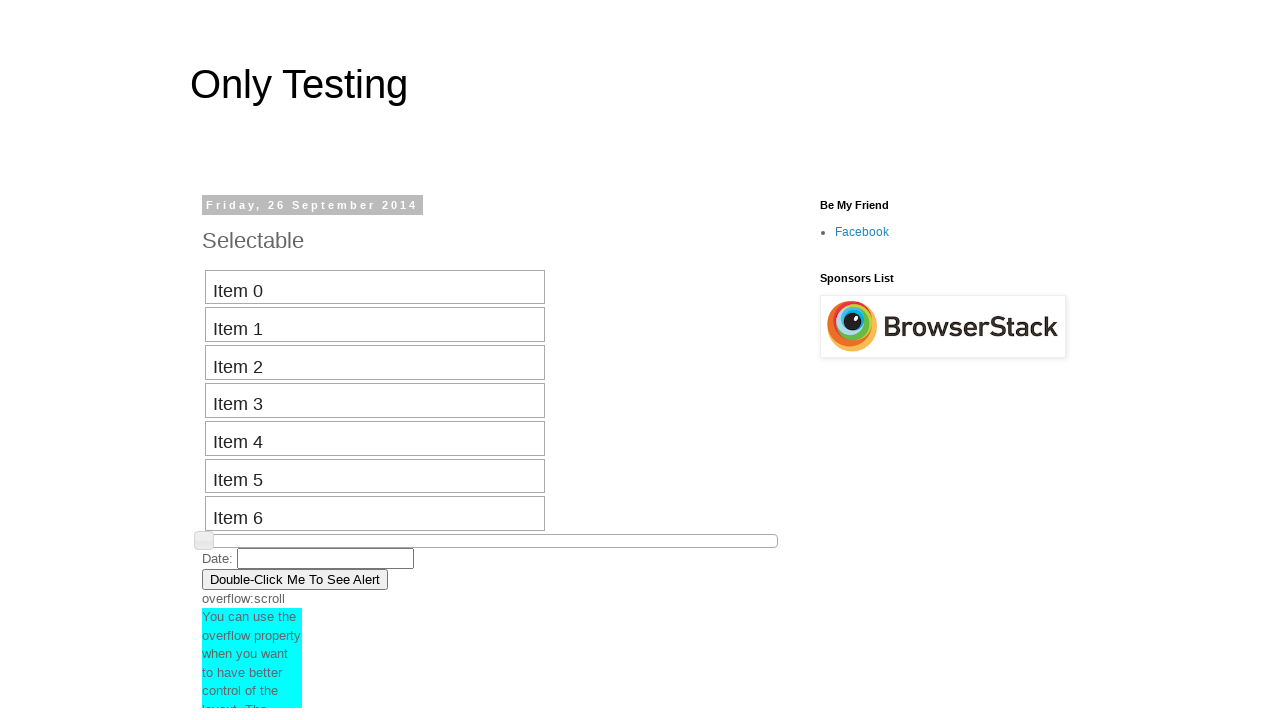

Located button element 'Double-Click Me To See Alert'
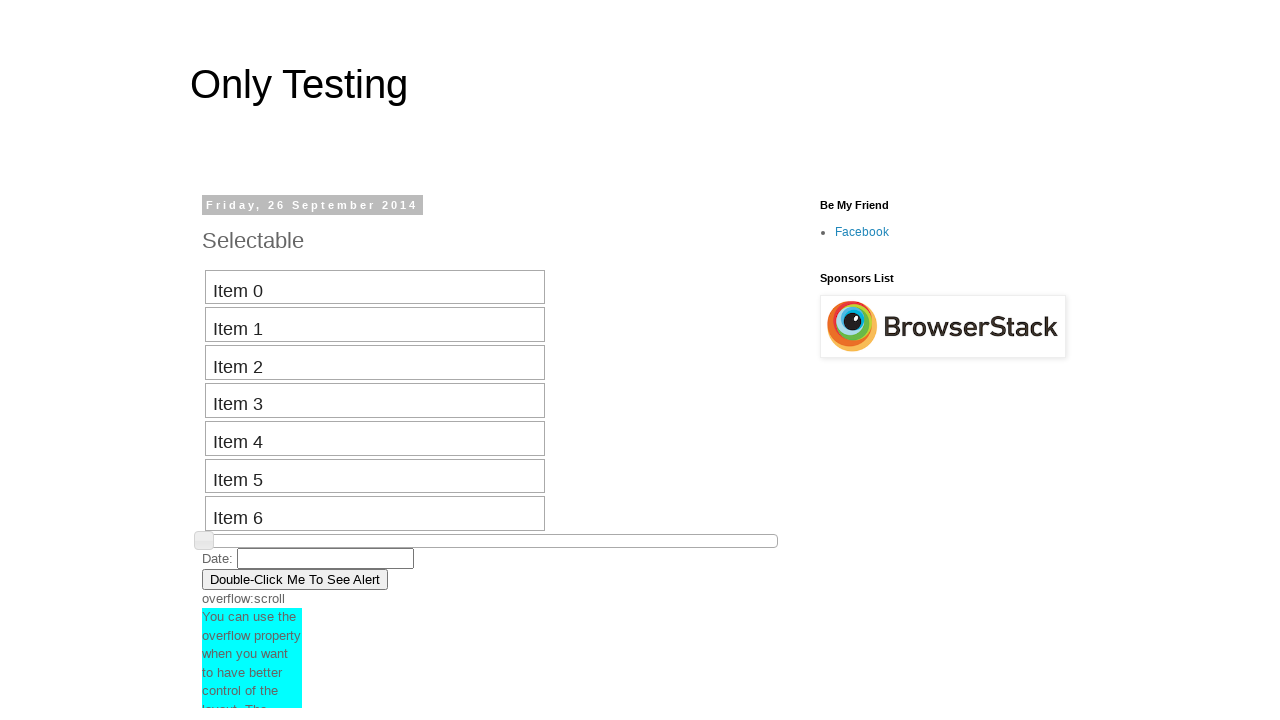

Performed right-click (context click) on button element at (295, 579) on xpath=//button[text() = 'Double-Click Me To See Alert']
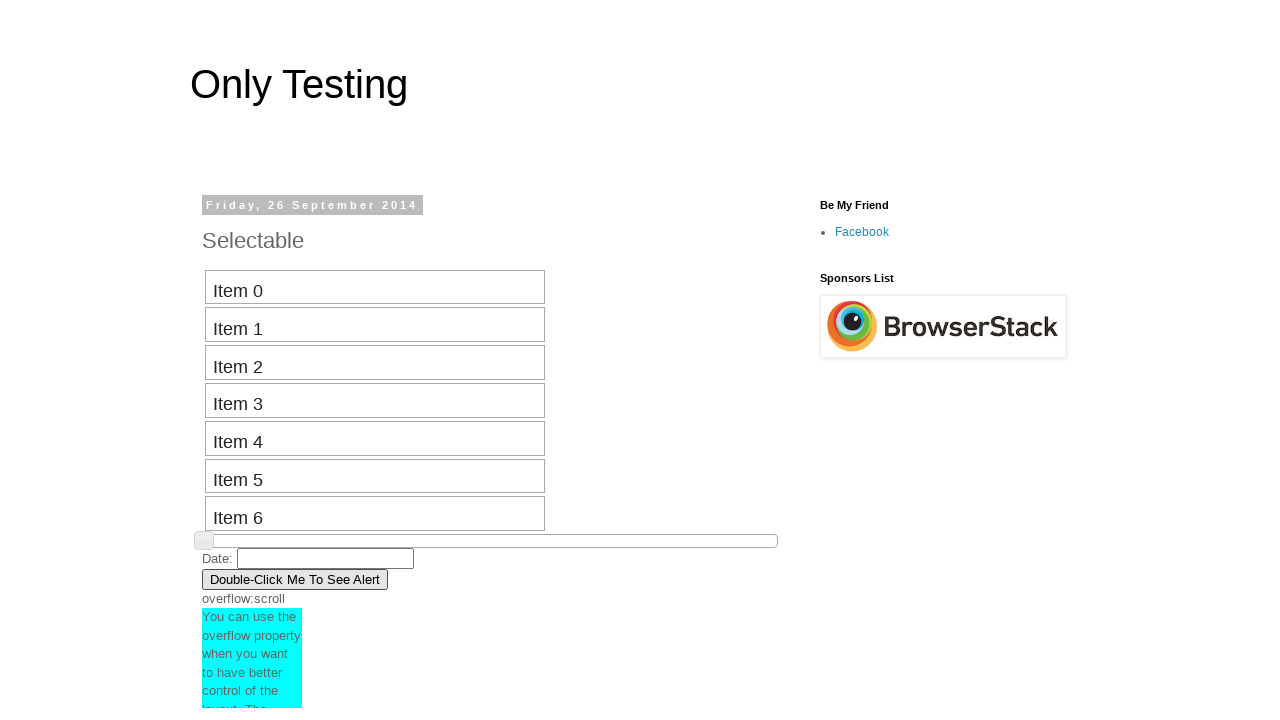

Waited to observe context click result (2000ms)
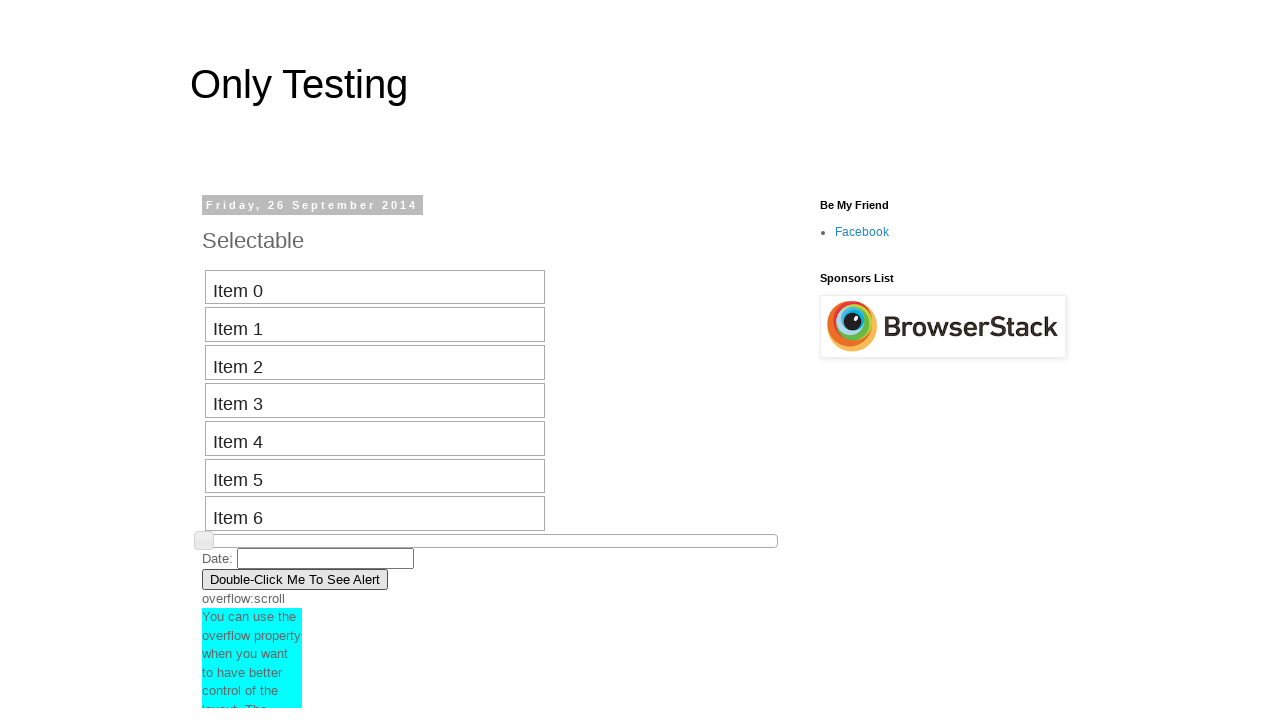

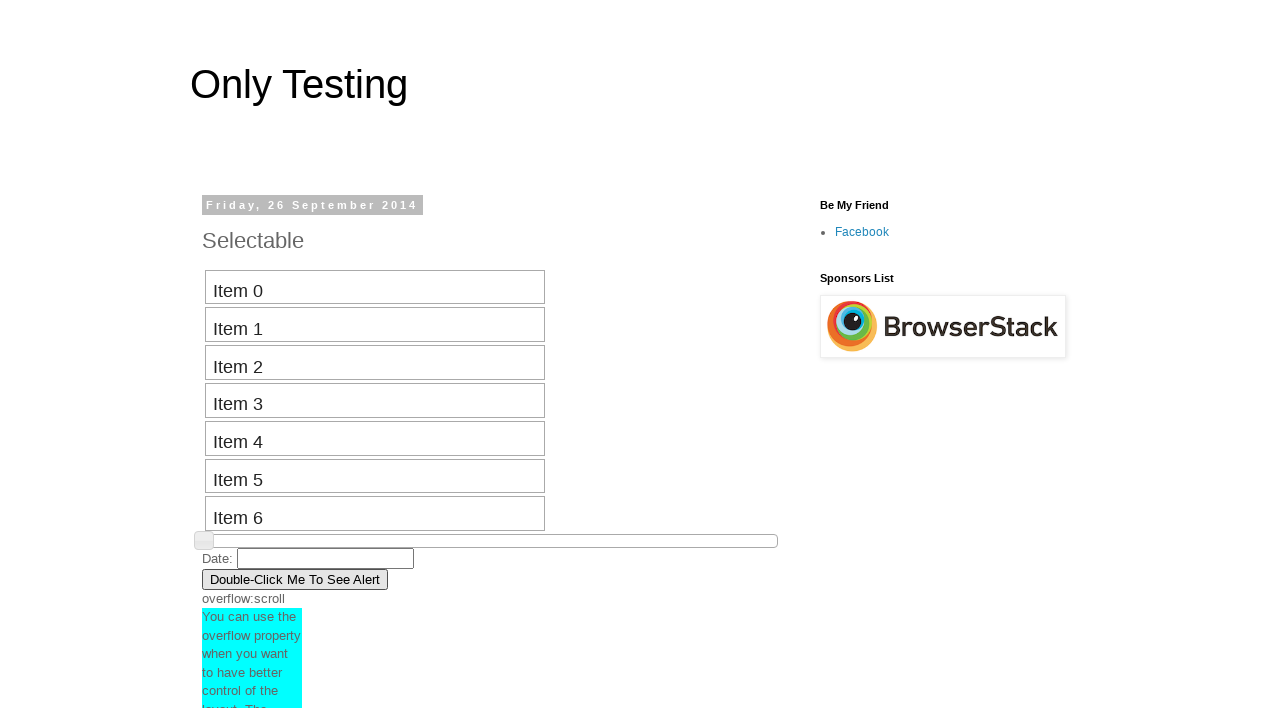